Navigates to the Selenium official website, maximizes the browser window, and retrieves the current URL to verify successful navigation.

Starting URL: https://www.selenium.dev/

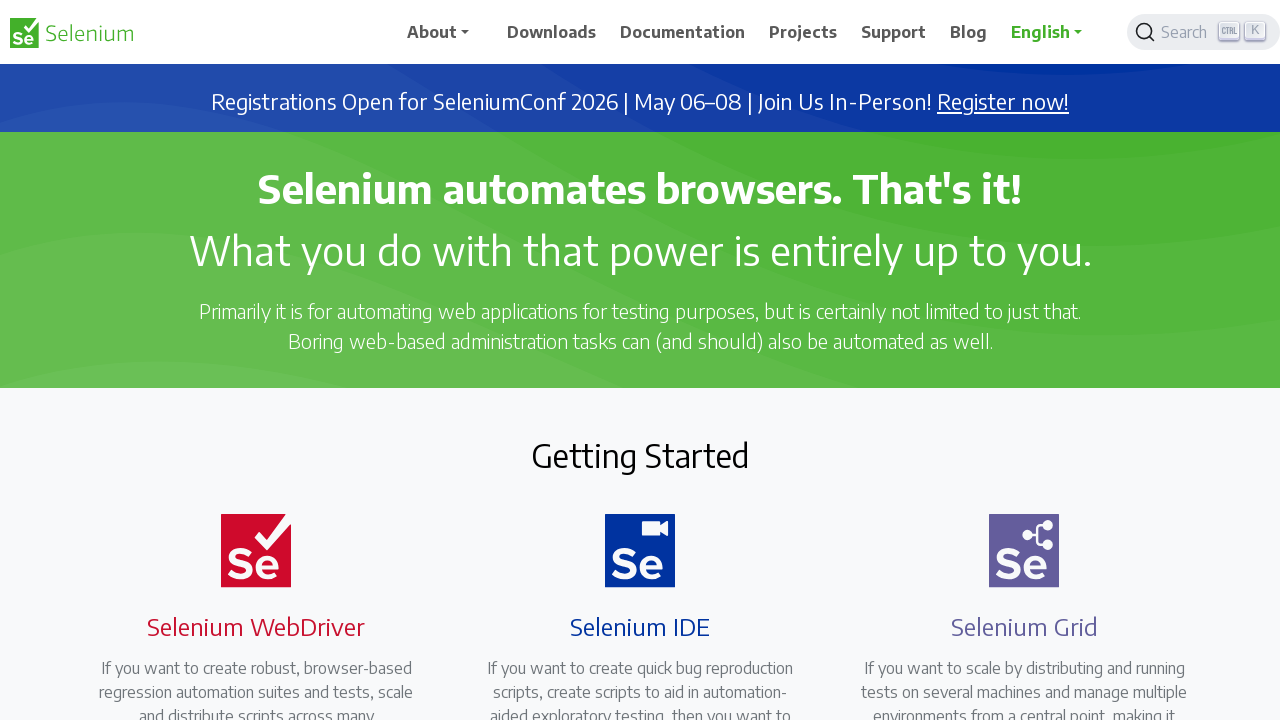

Navigated to https://www.selenium.dev/
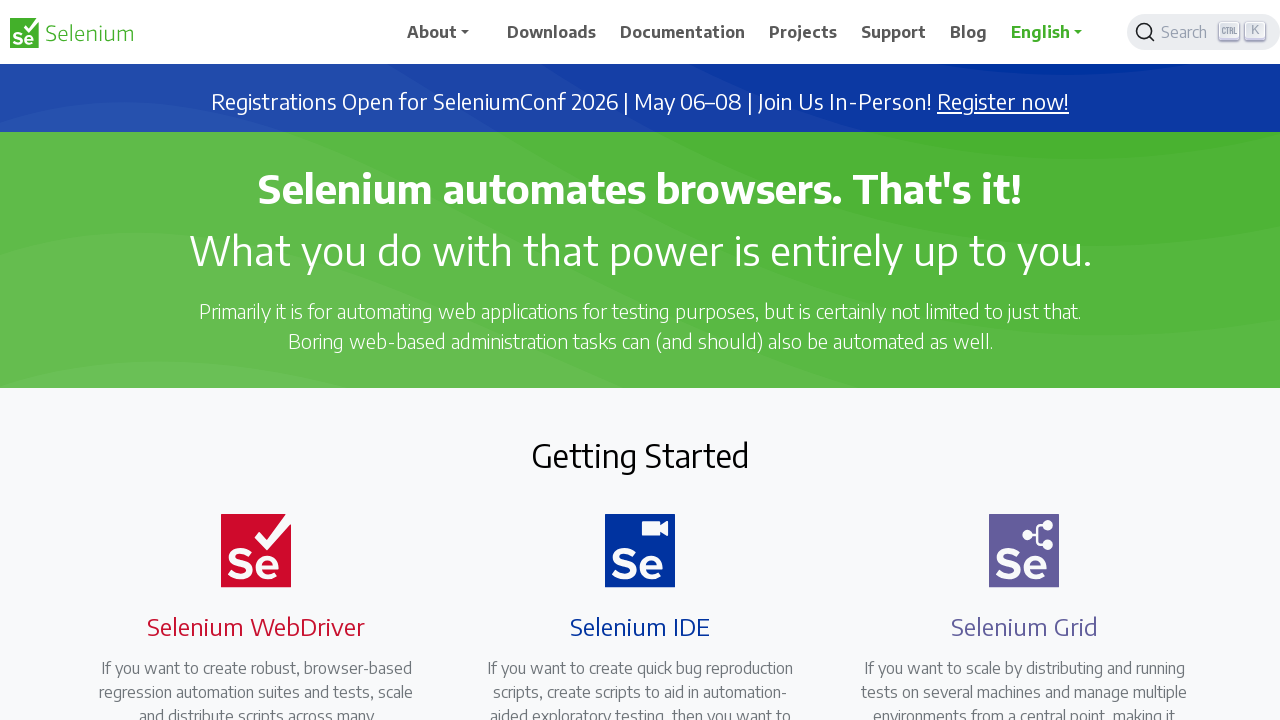

Maximized browser window to 1920x1080
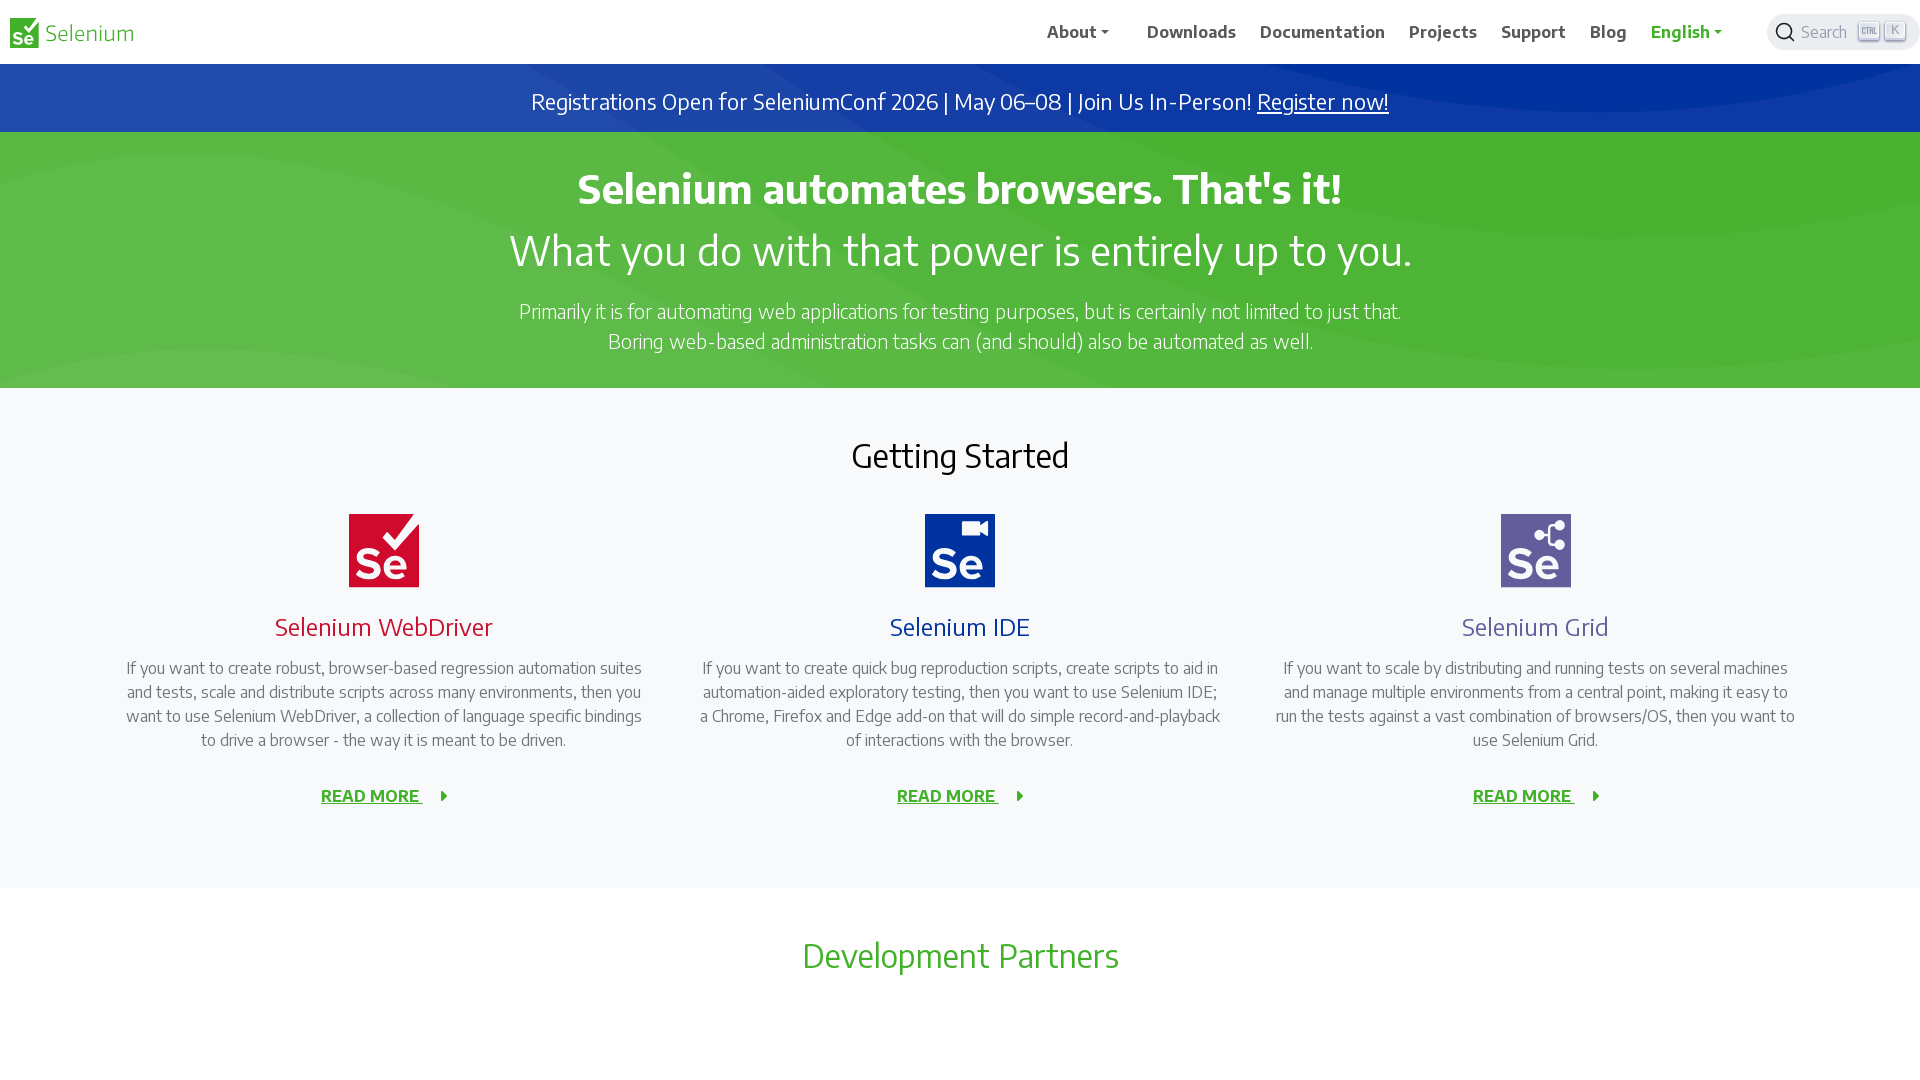

Retrieved current URL: https://www.selenium.dev/
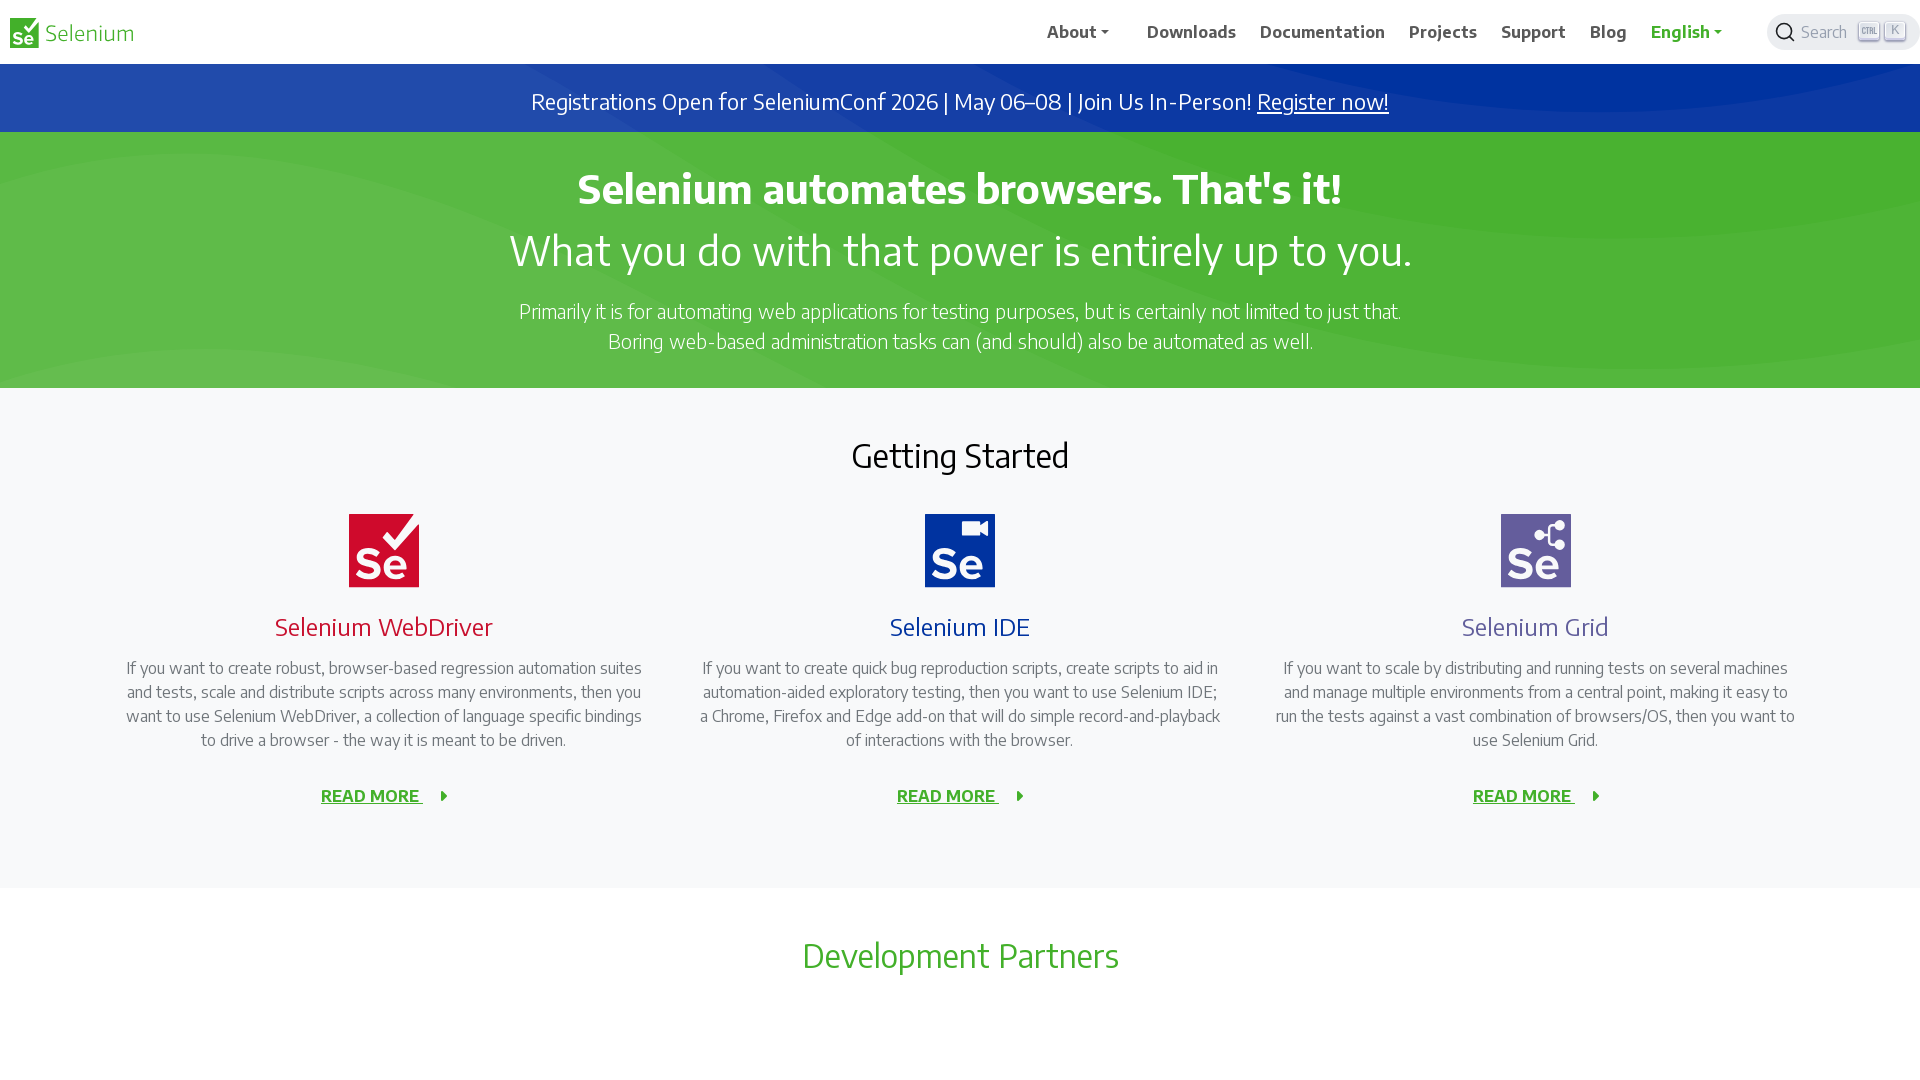

Verified that current URL contains 'selenium.dev'
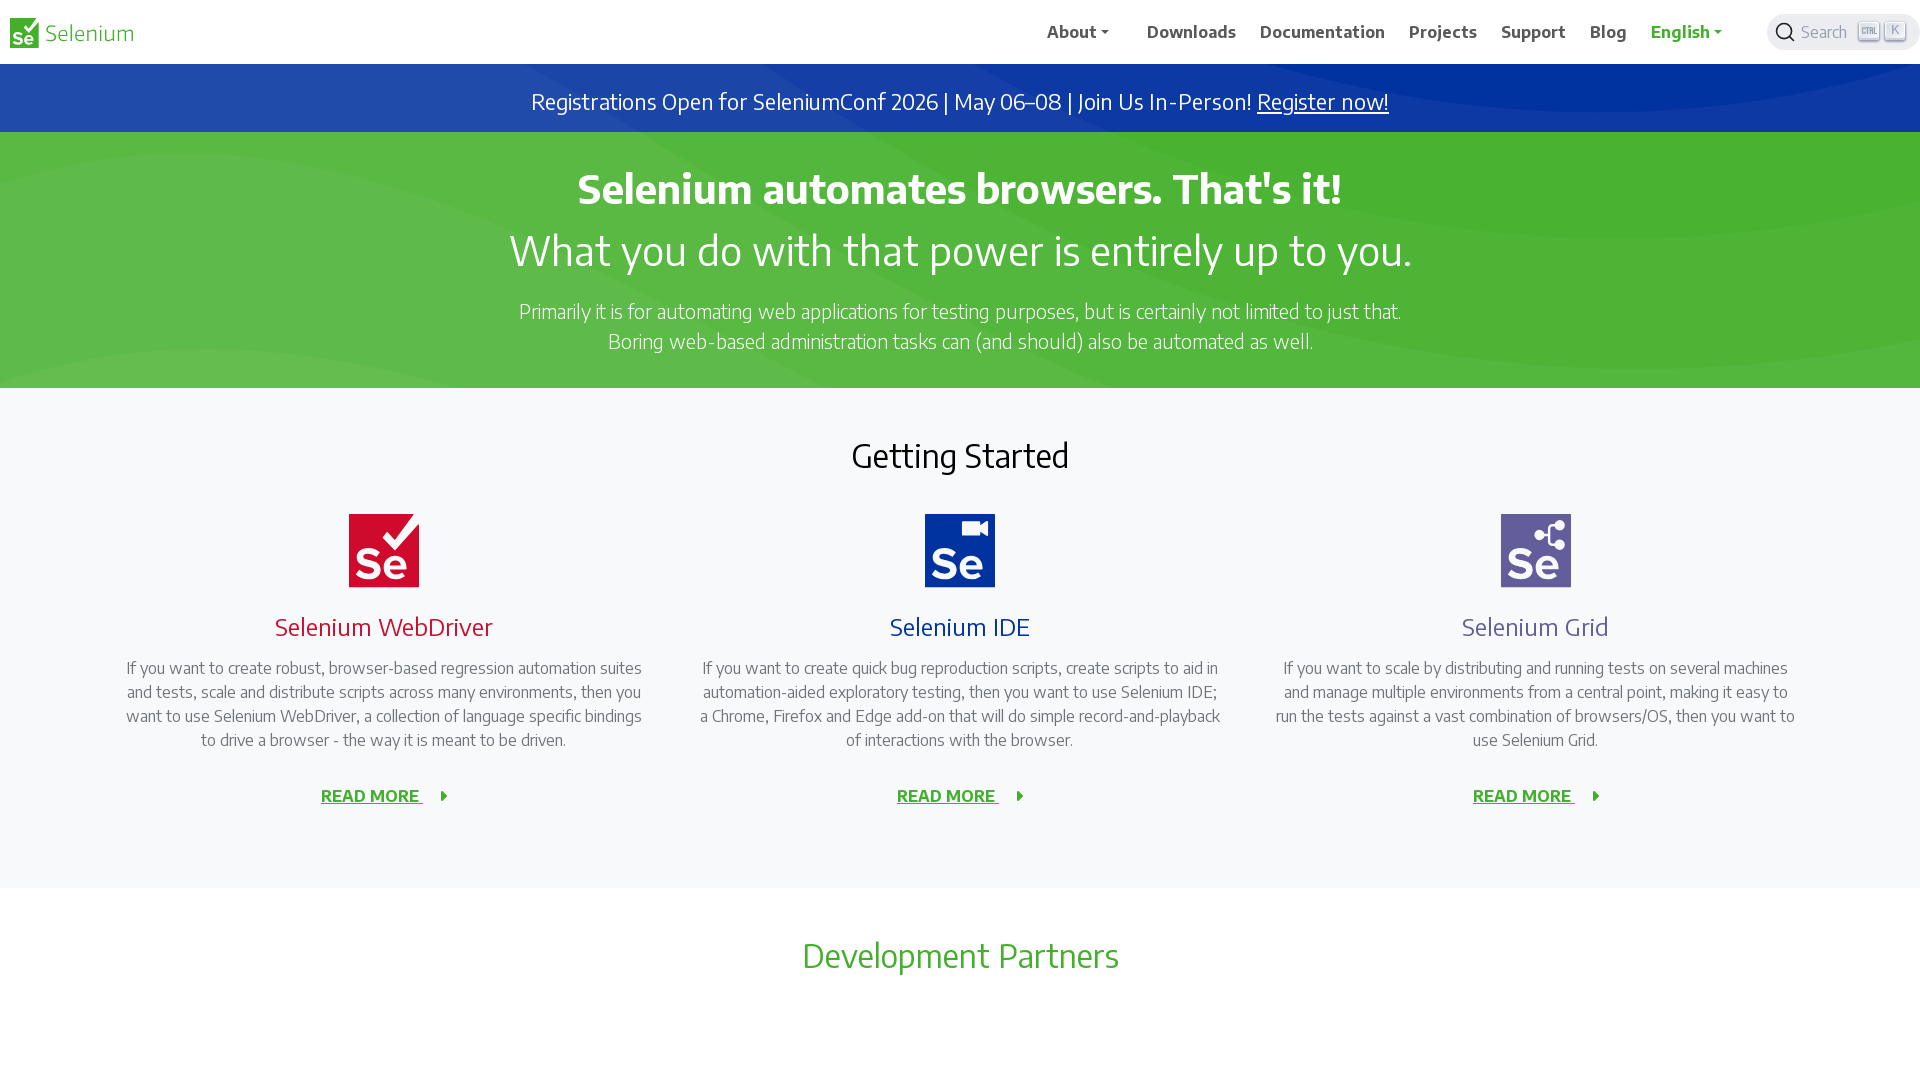

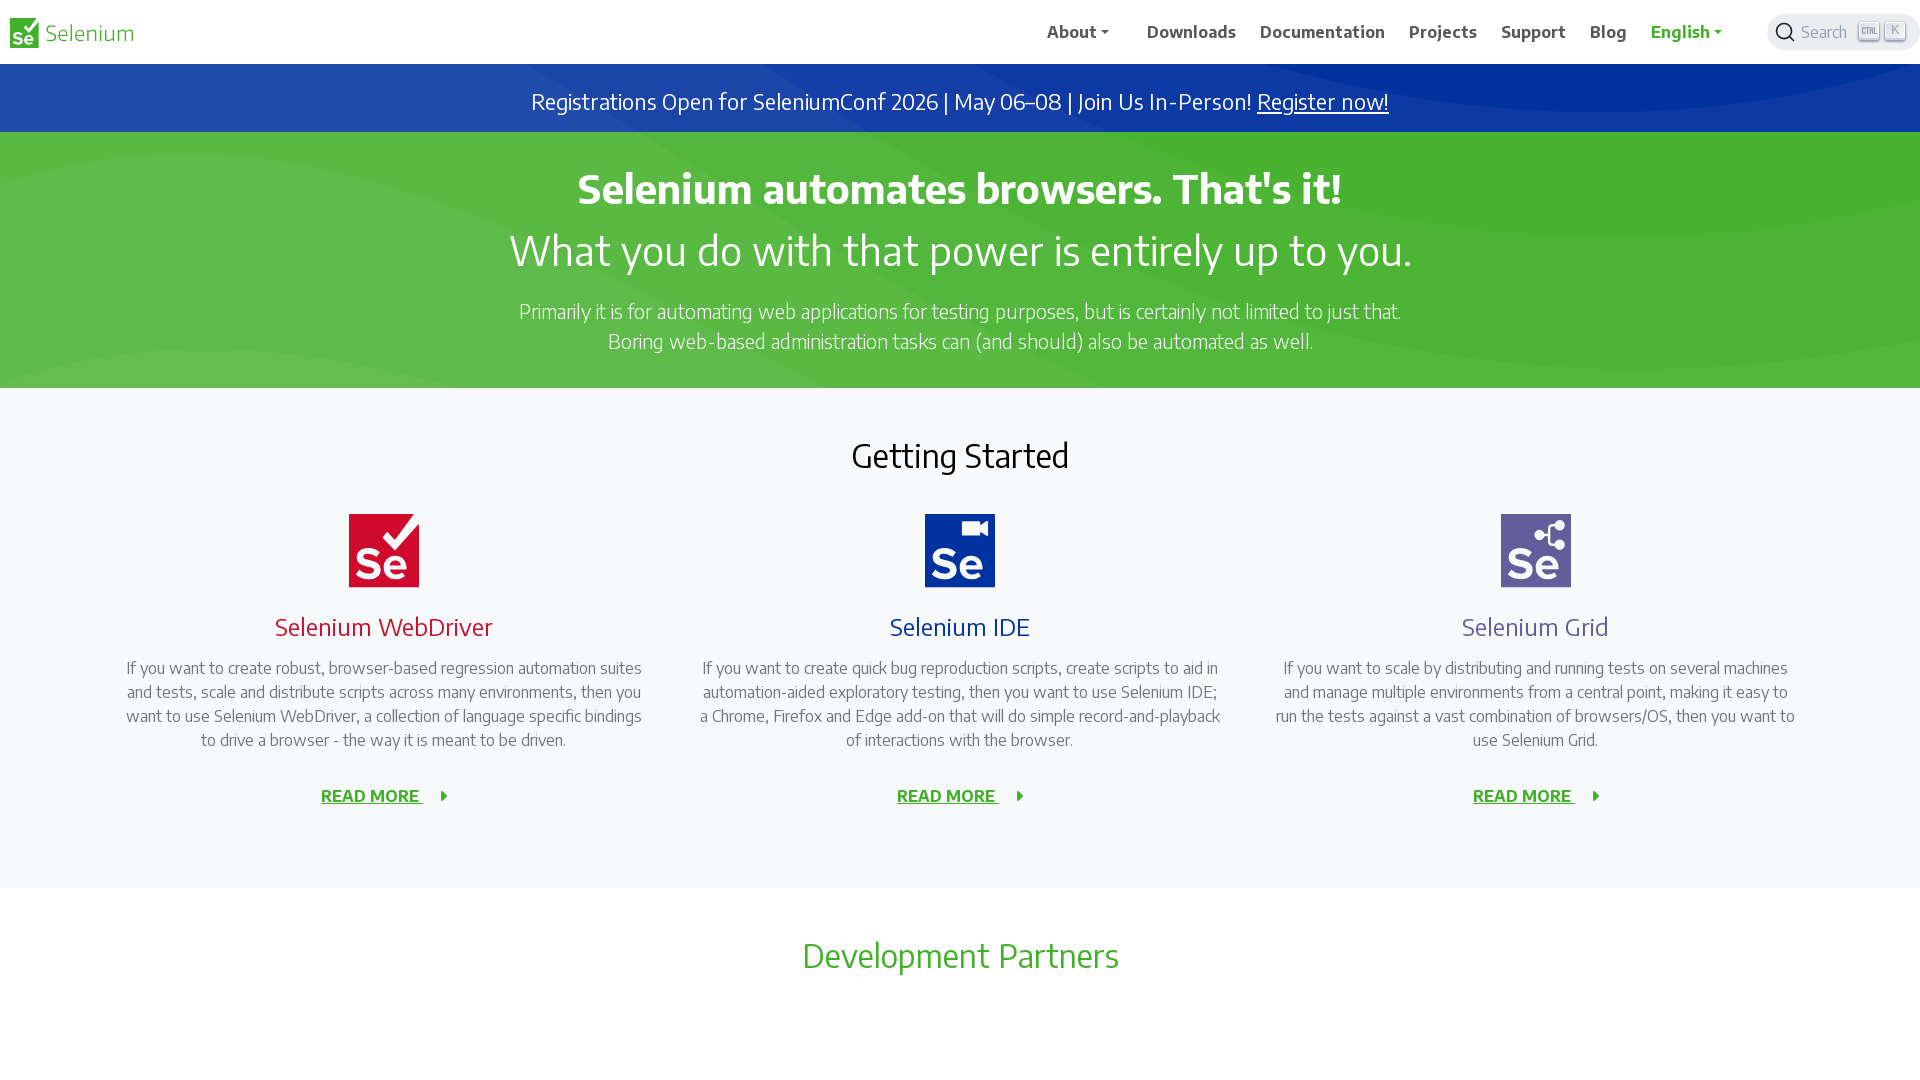